Tests click-and-hold interaction on a jQuery UI selectable widget by switching to an iframe and performing a drag selection across multiple list items.

Starting URL: https://jqueryui.com/selectable/

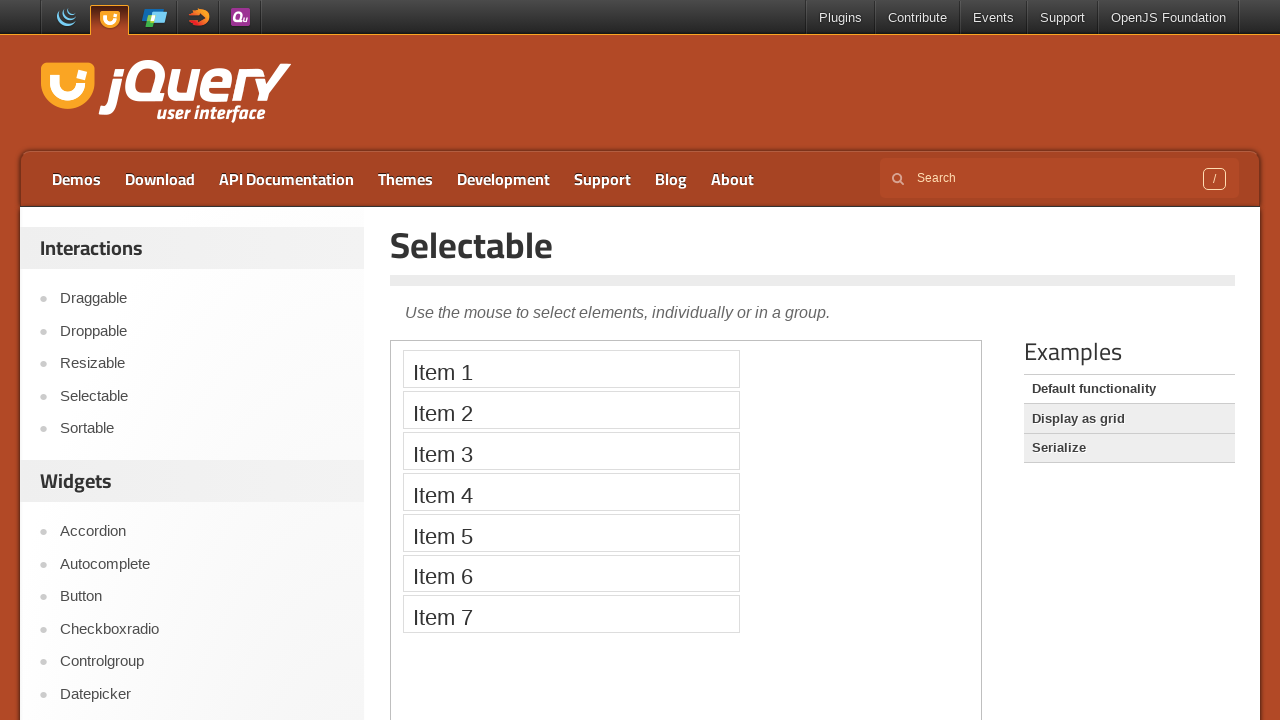

Located the demo iframe
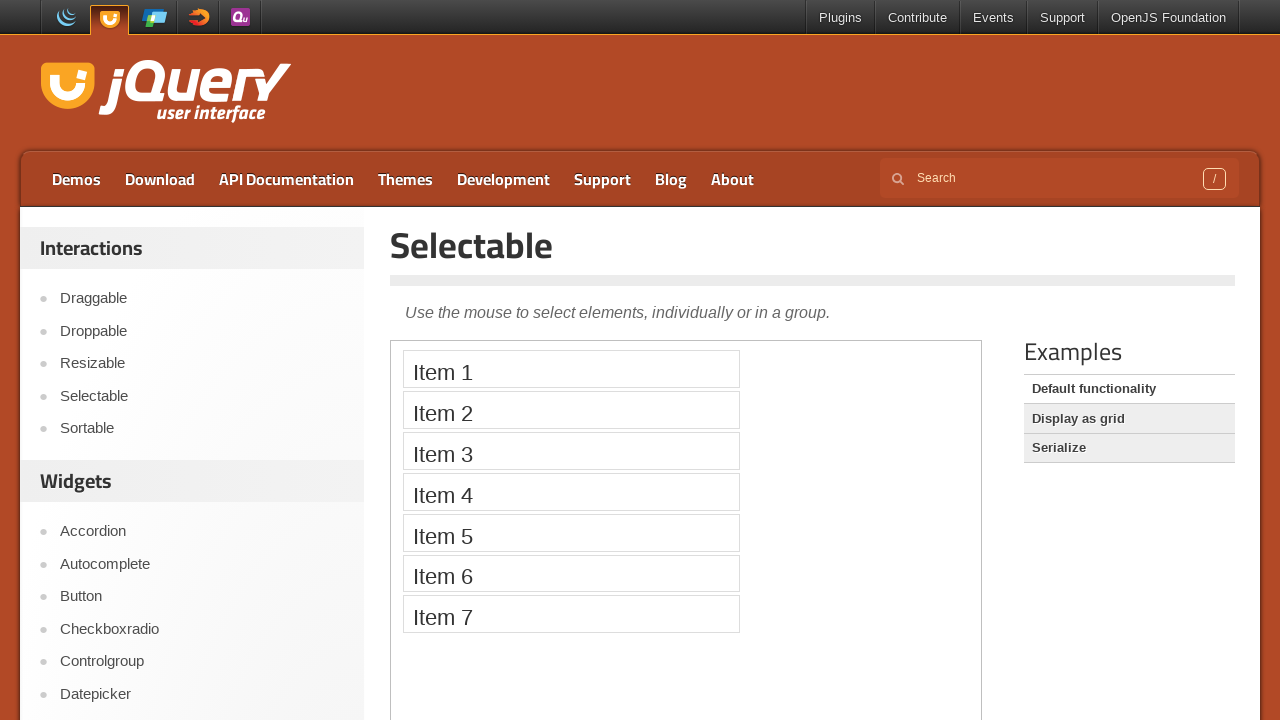

Located first selectable list item
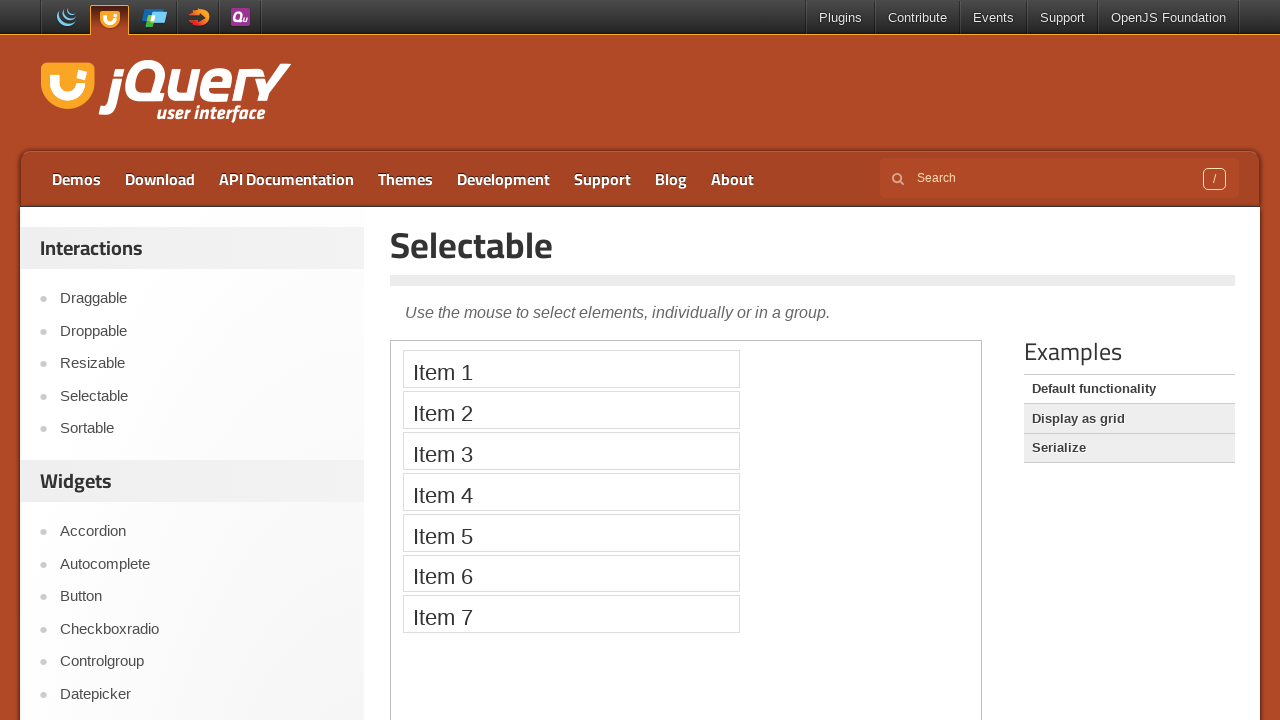

Located fourth selectable list item
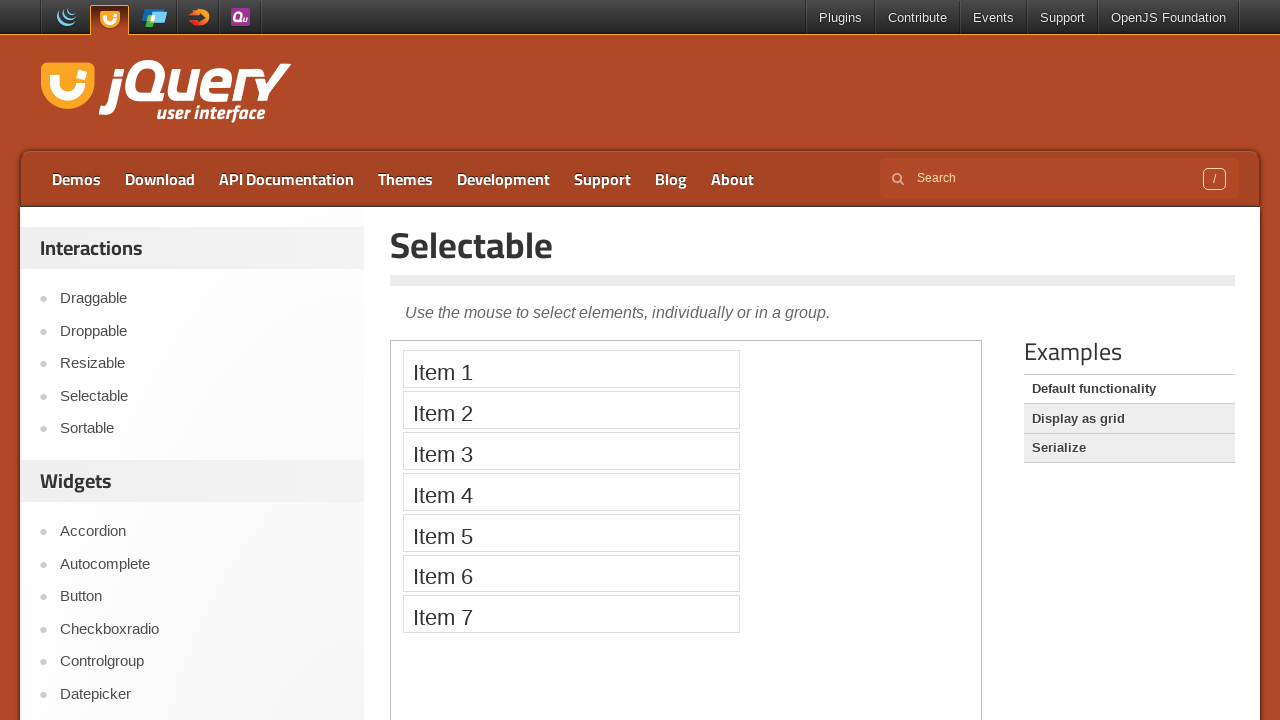

First list item is visible
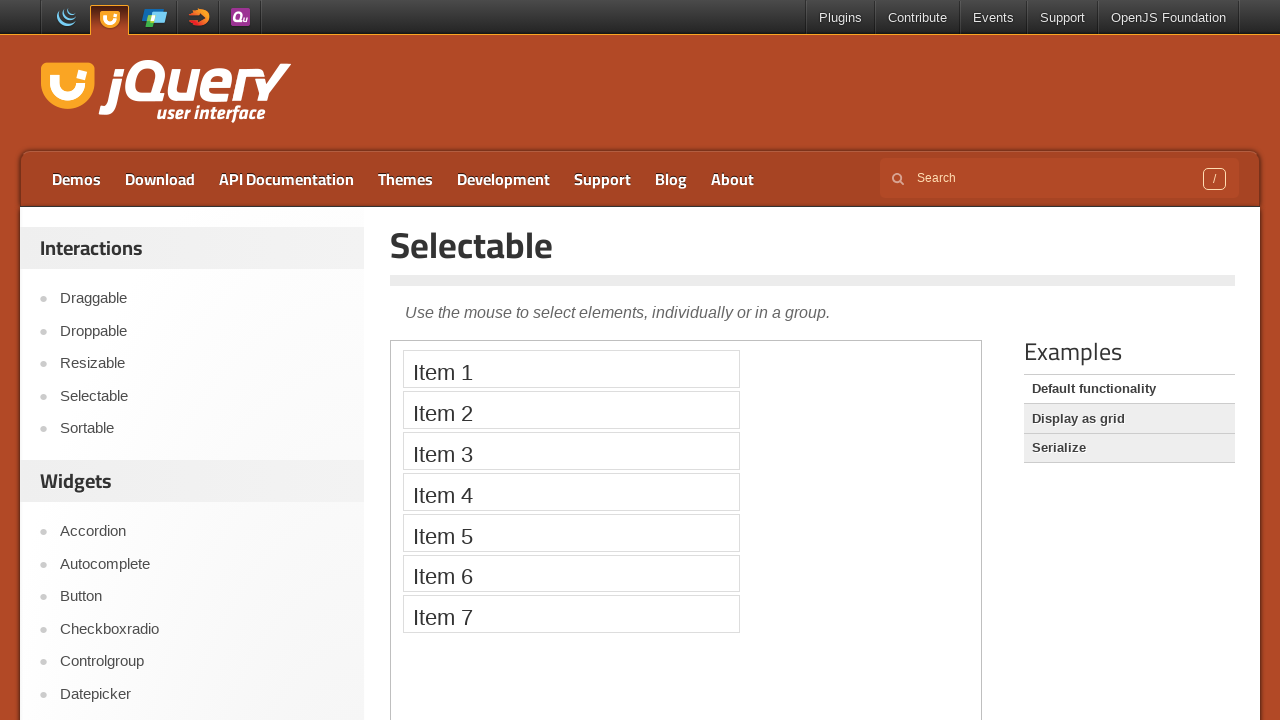

Fourth list item is visible
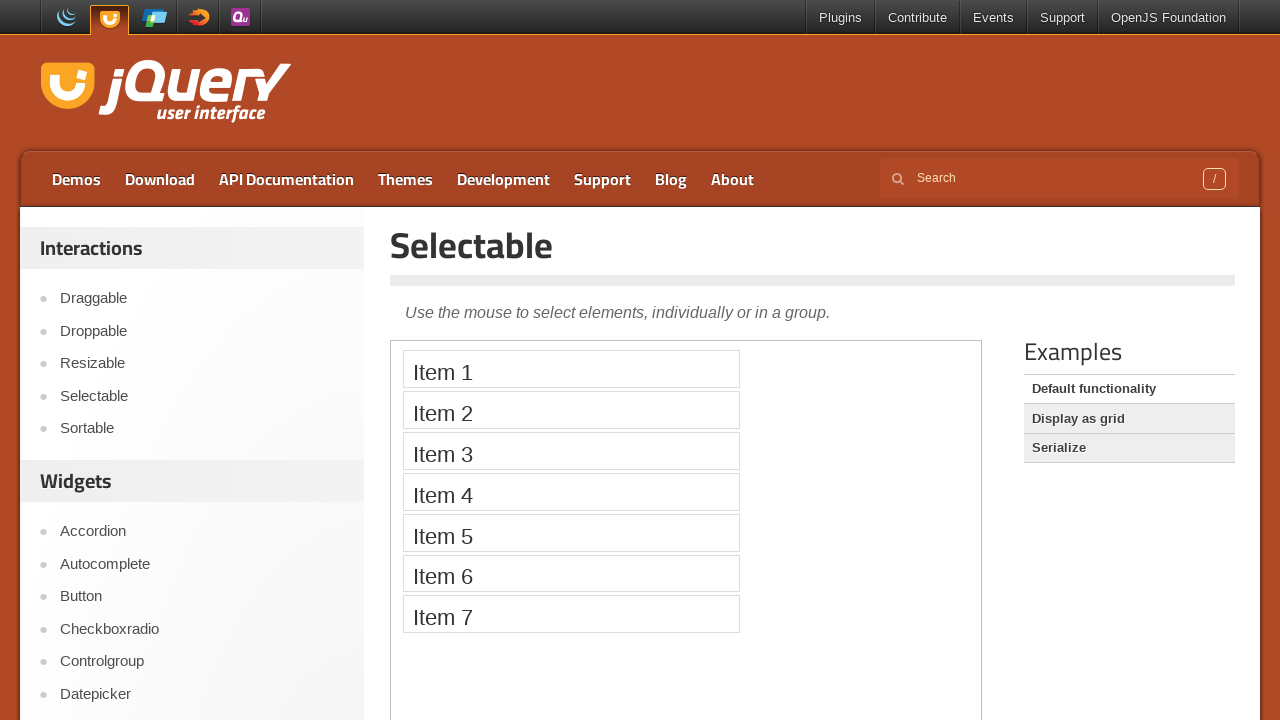

Retrieved bounding box for first list item
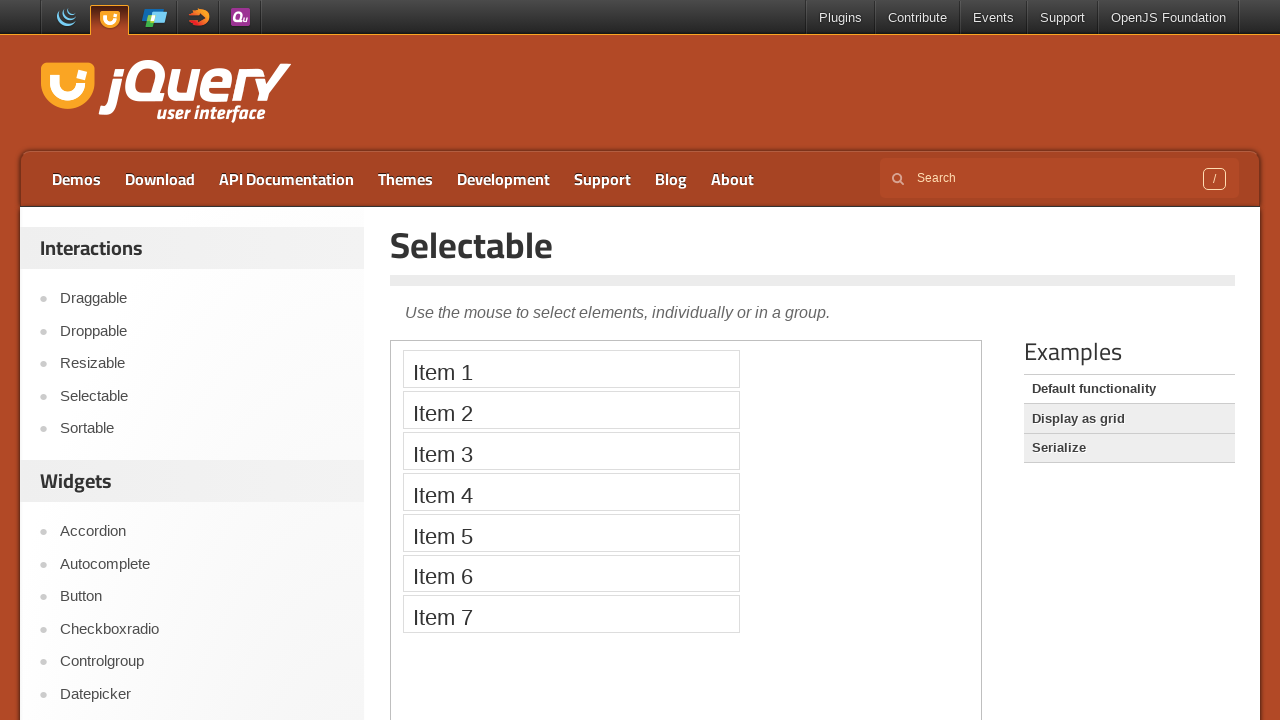

Retrieved bounding box for fourth list item
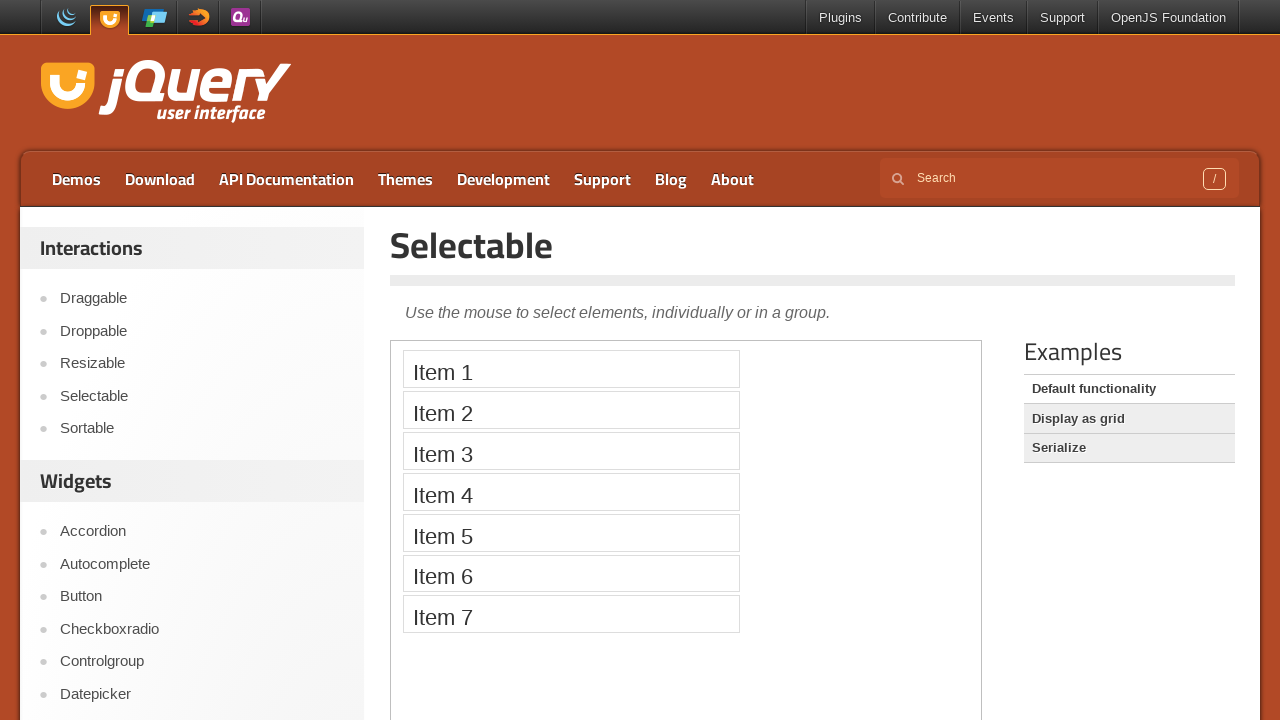

Moved mouse to center of first list item at (571, 369)
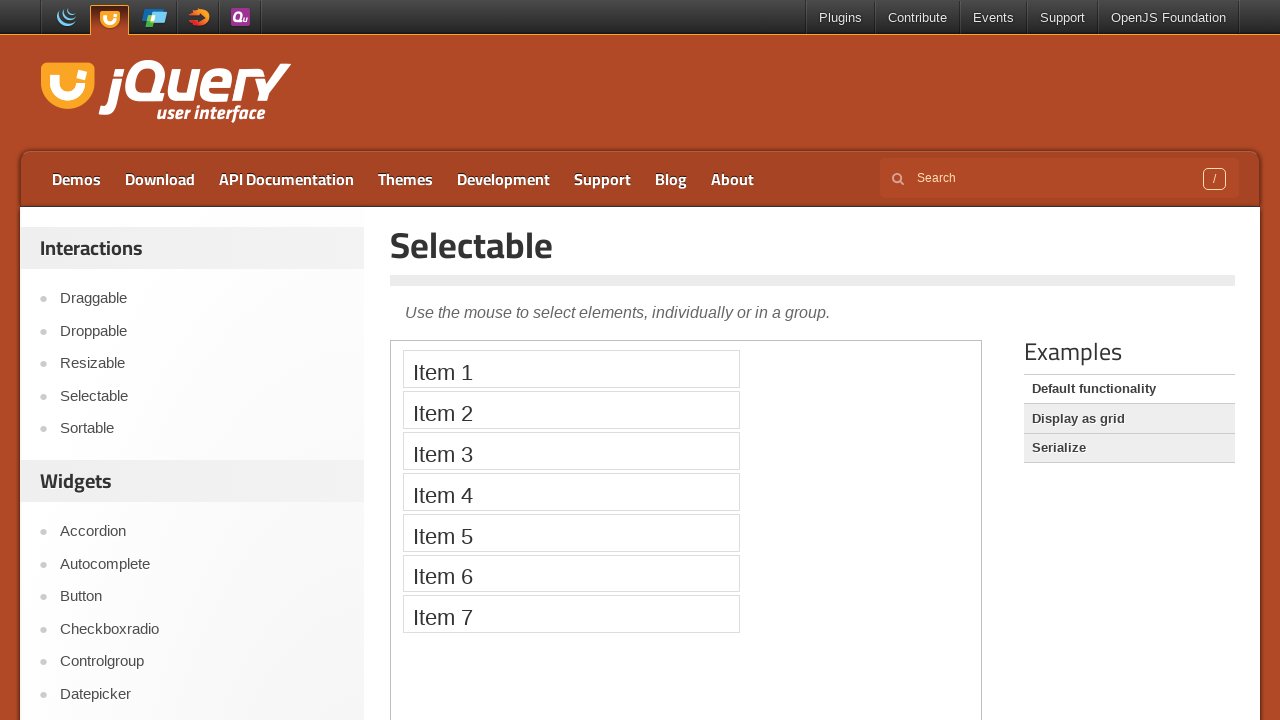

Pressed mouse button down on first list item at (571, 369)
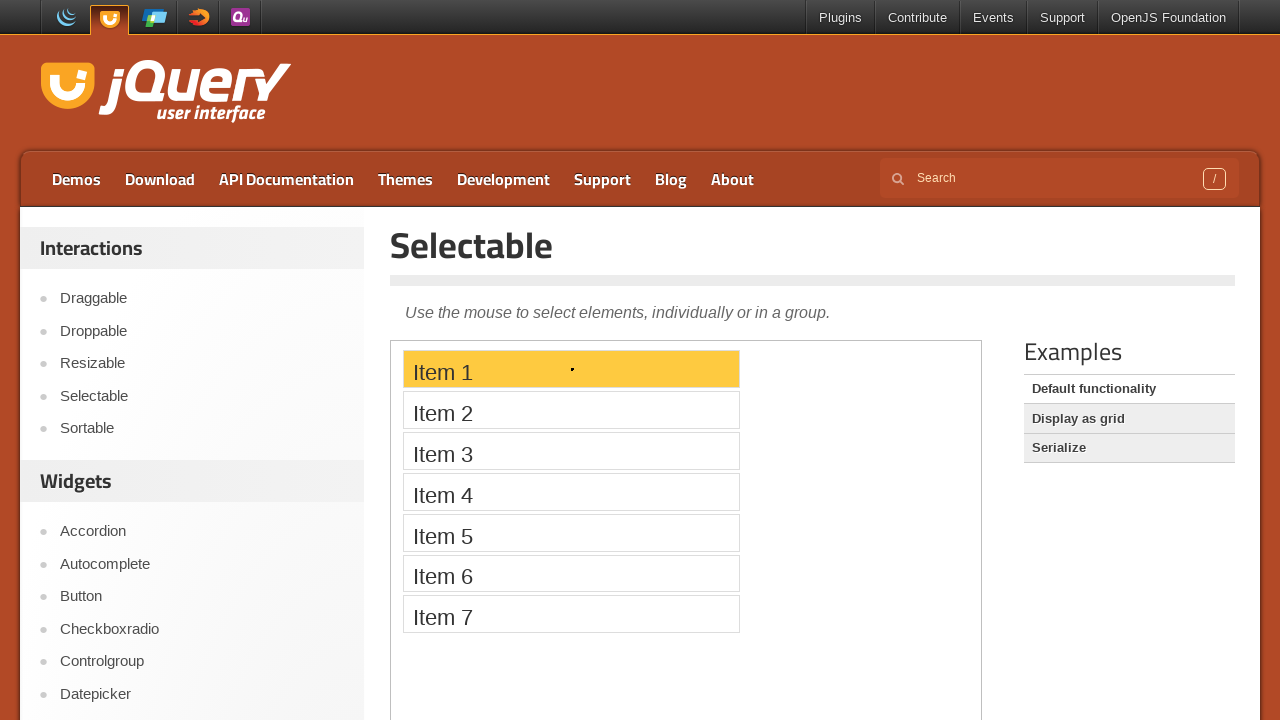

Dragged mouse to center of fourth list item at (571, 492)
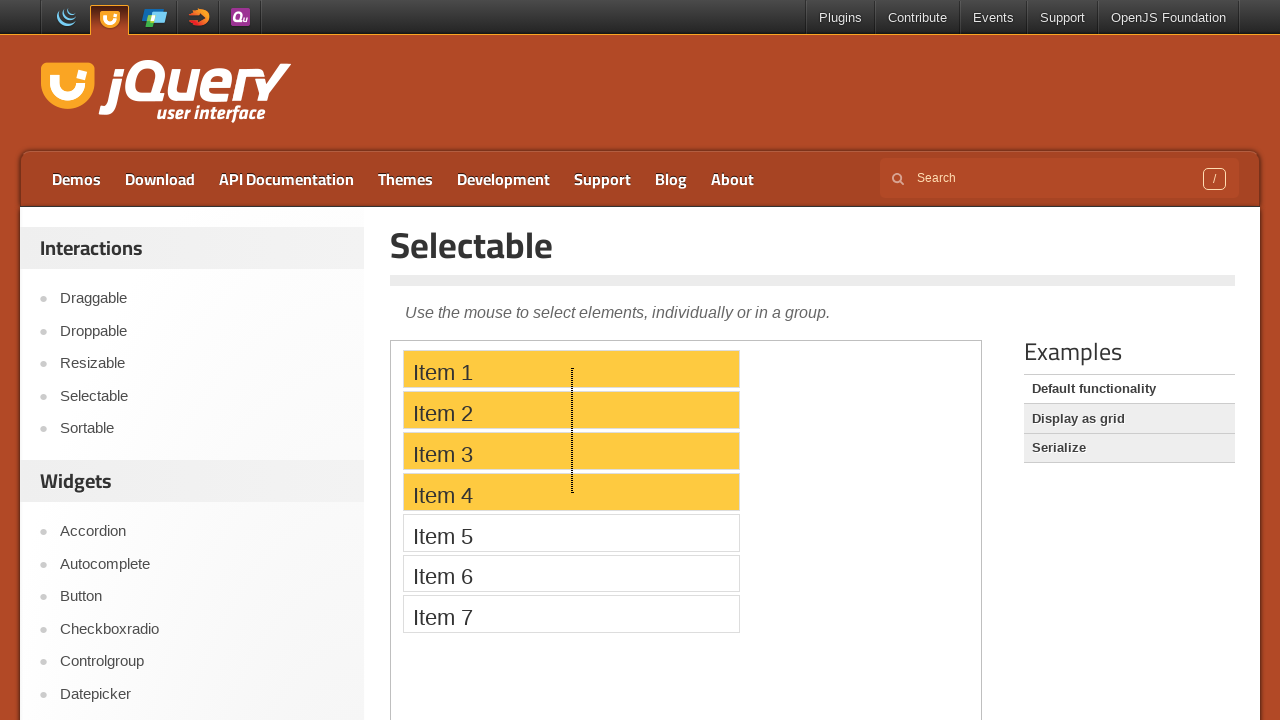

Released mouse button to complete drag selection across multiple items at (571, 492)
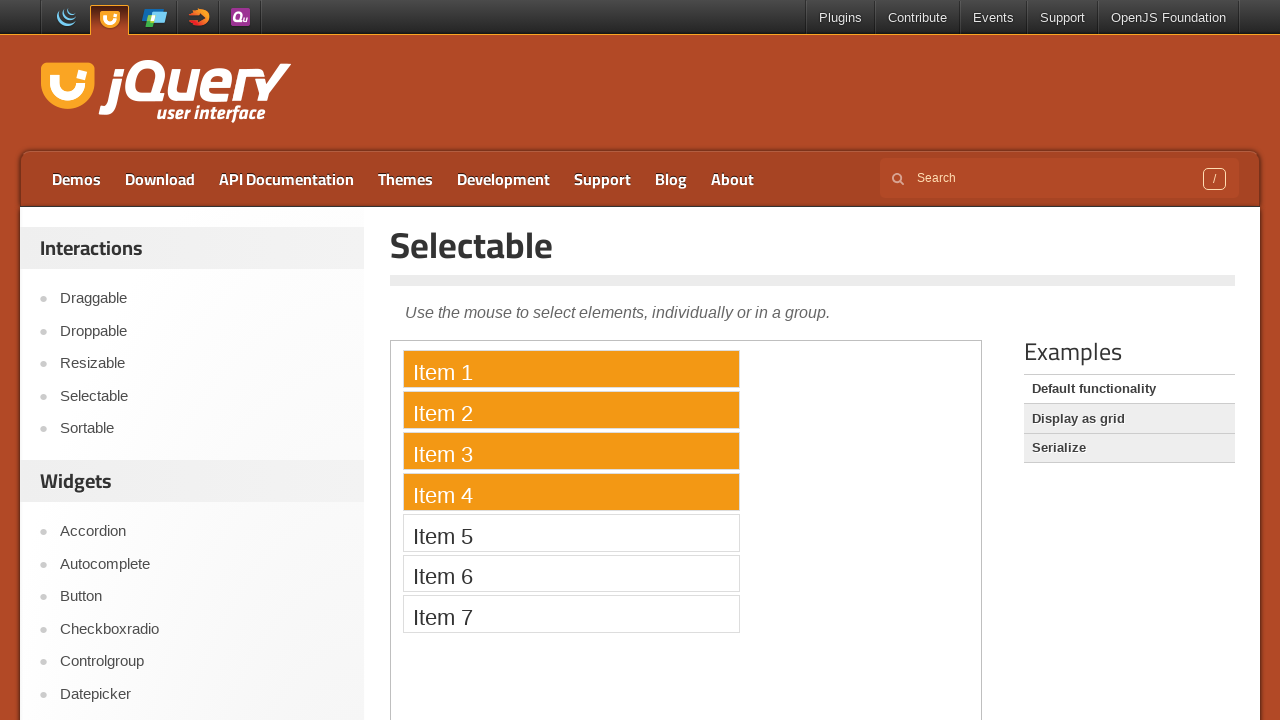

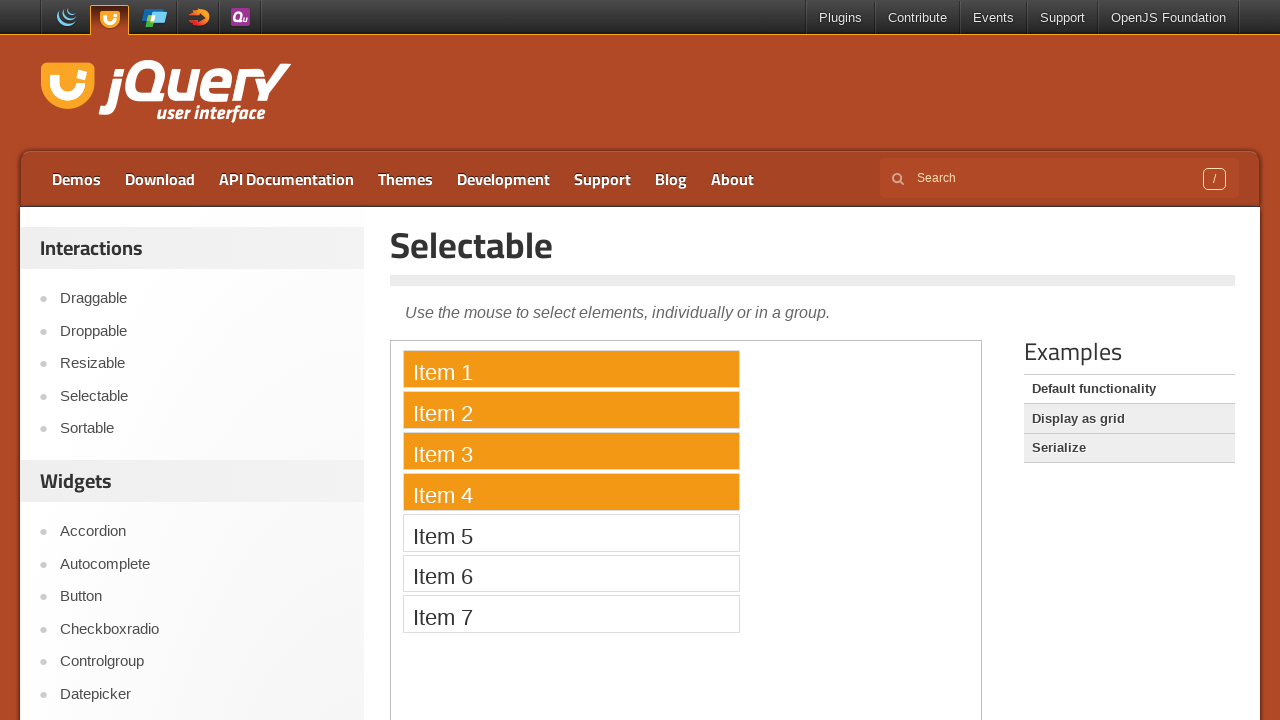